Navigates to the Rahul Shetty Academy Selenium Practice page and verifies it loads successfully

Starting URL: https://rahulshettyacademy.com/seleniumPractise/#/

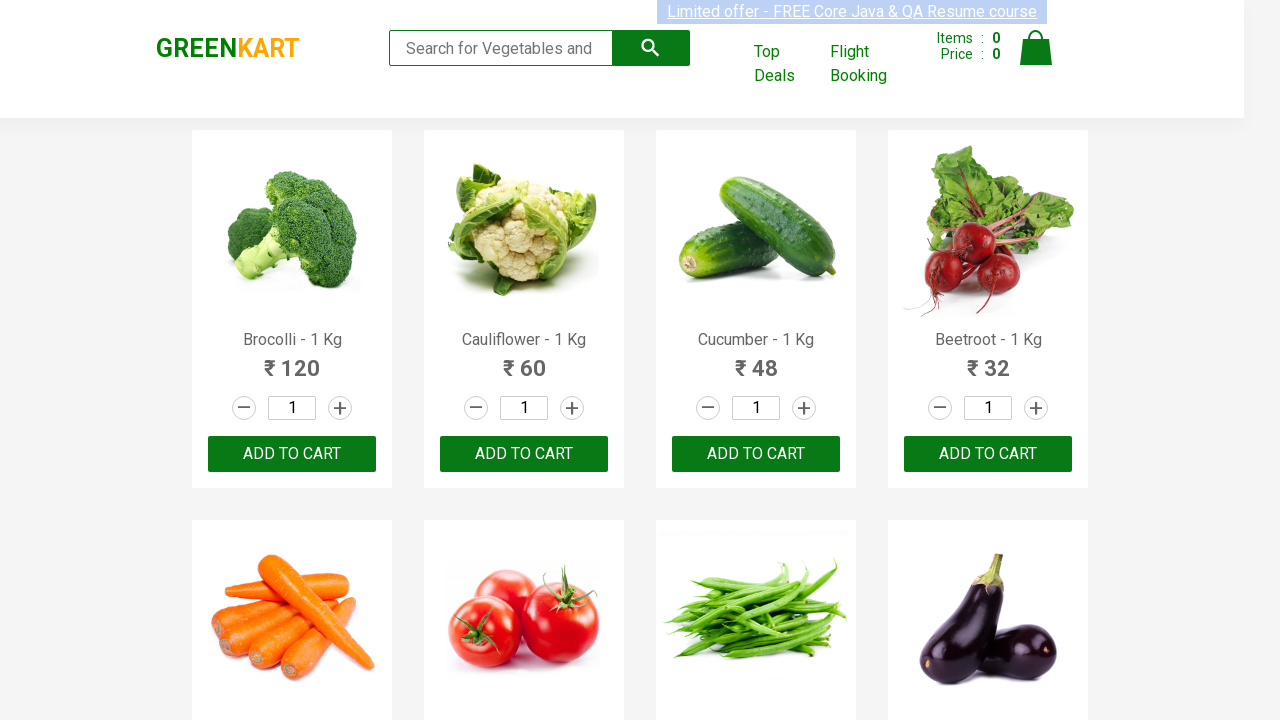

Page DOM content loaded successfully
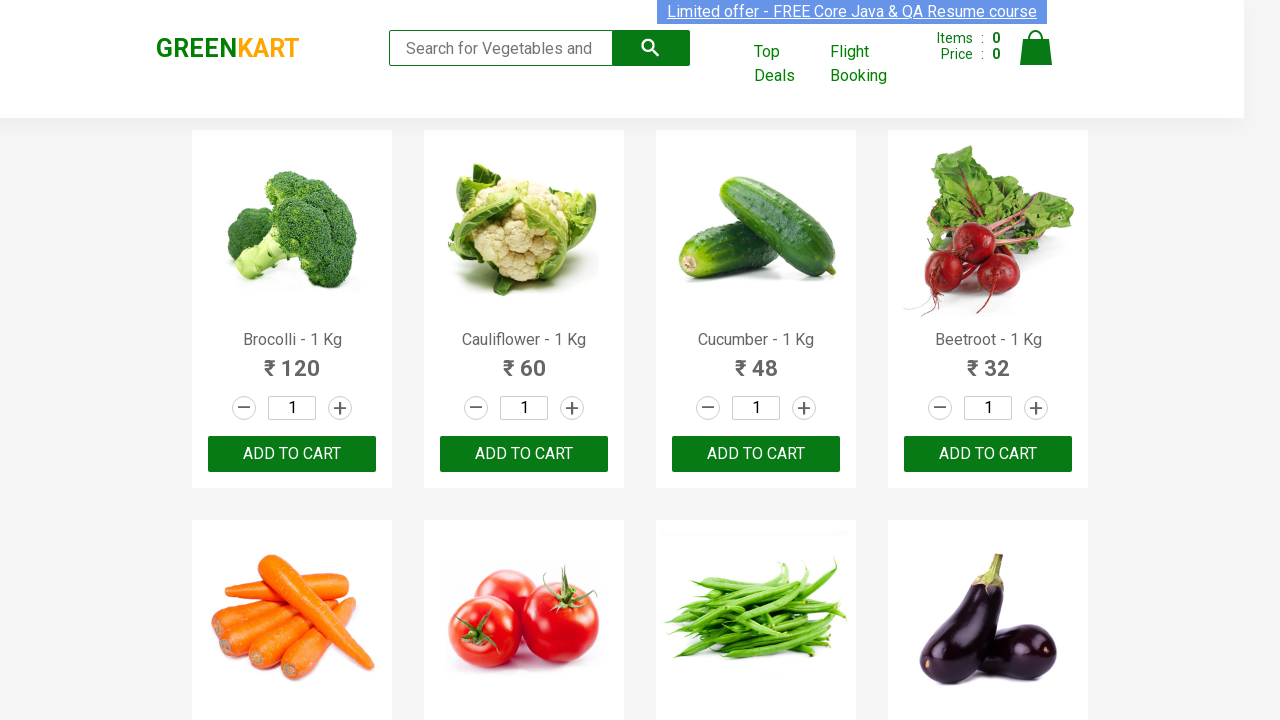

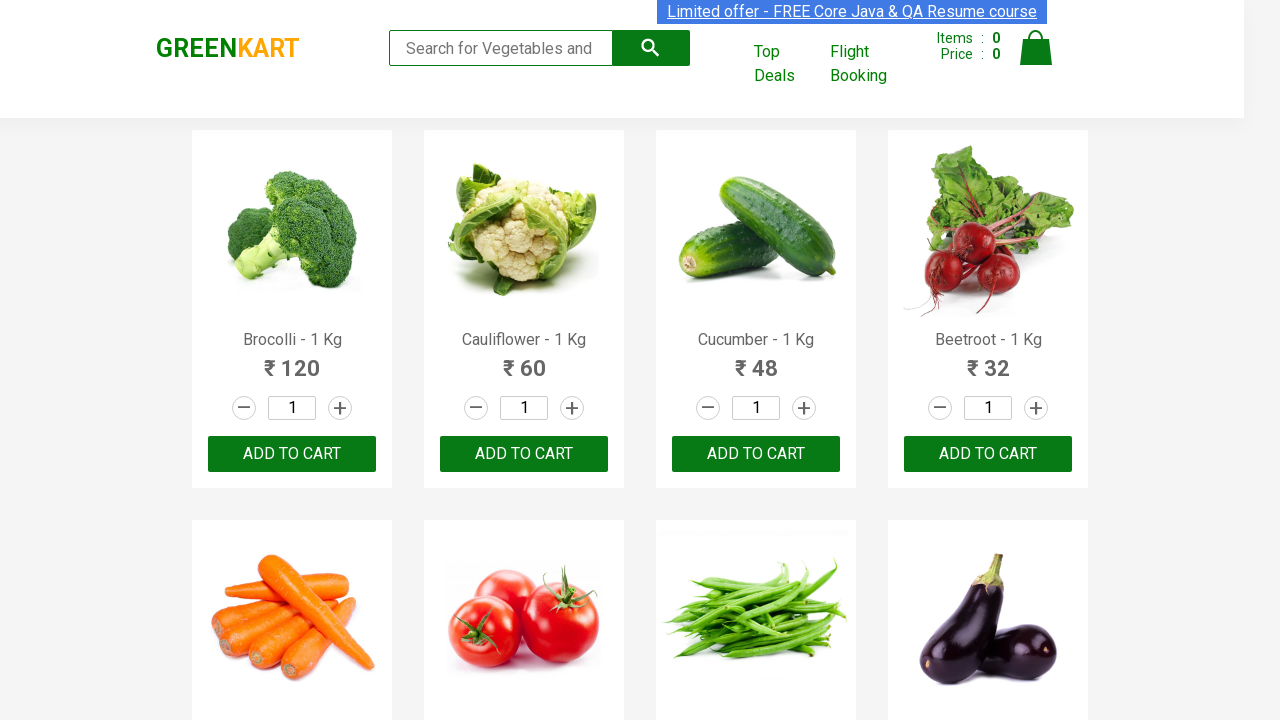